Tests browser navigation functionality including navigating to multiple pages, using back/forward buttons, refreshing the page, and maximizing the window

Starting URL: https://demoqa.com/browser-windows

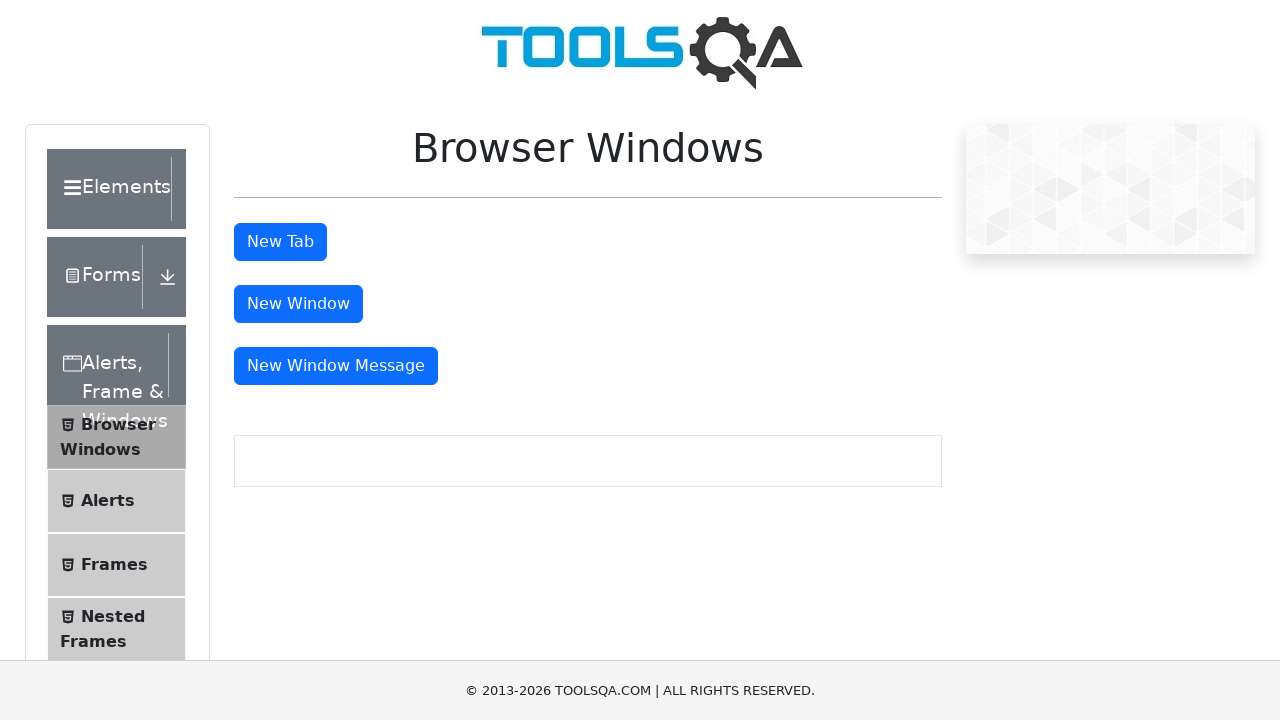

Navigated to https://example.com
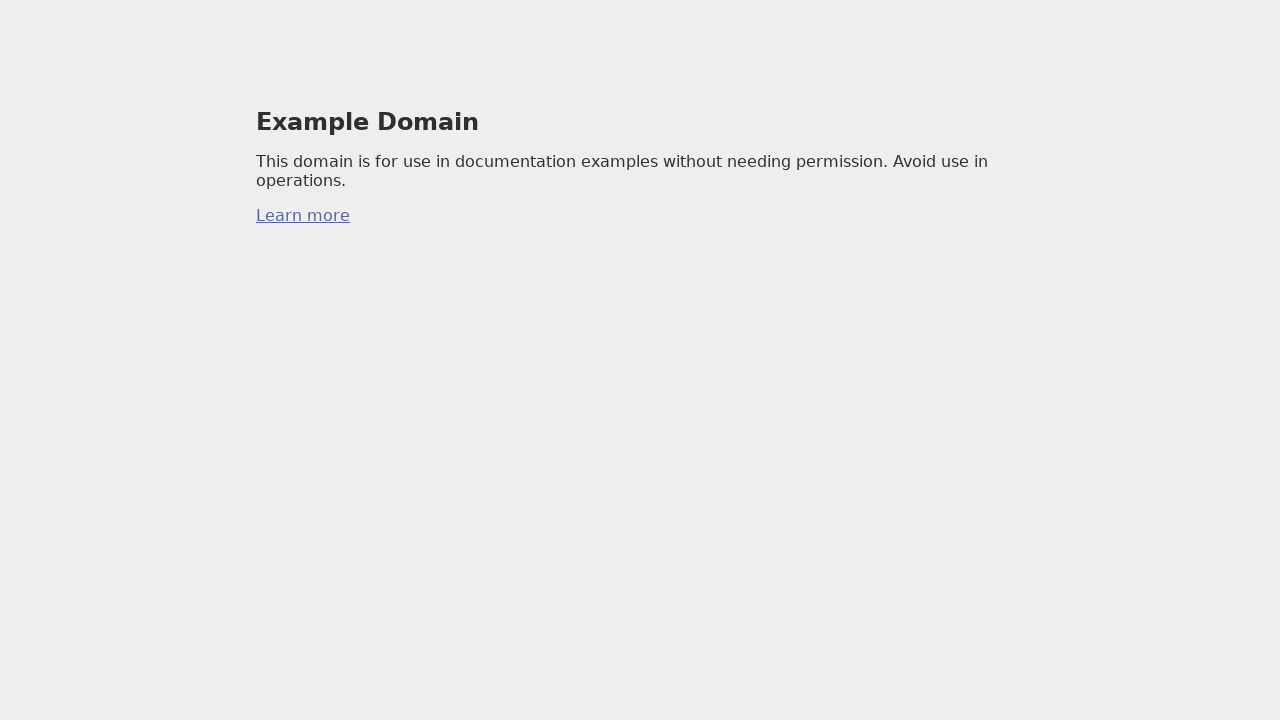

Navigated back to previous page
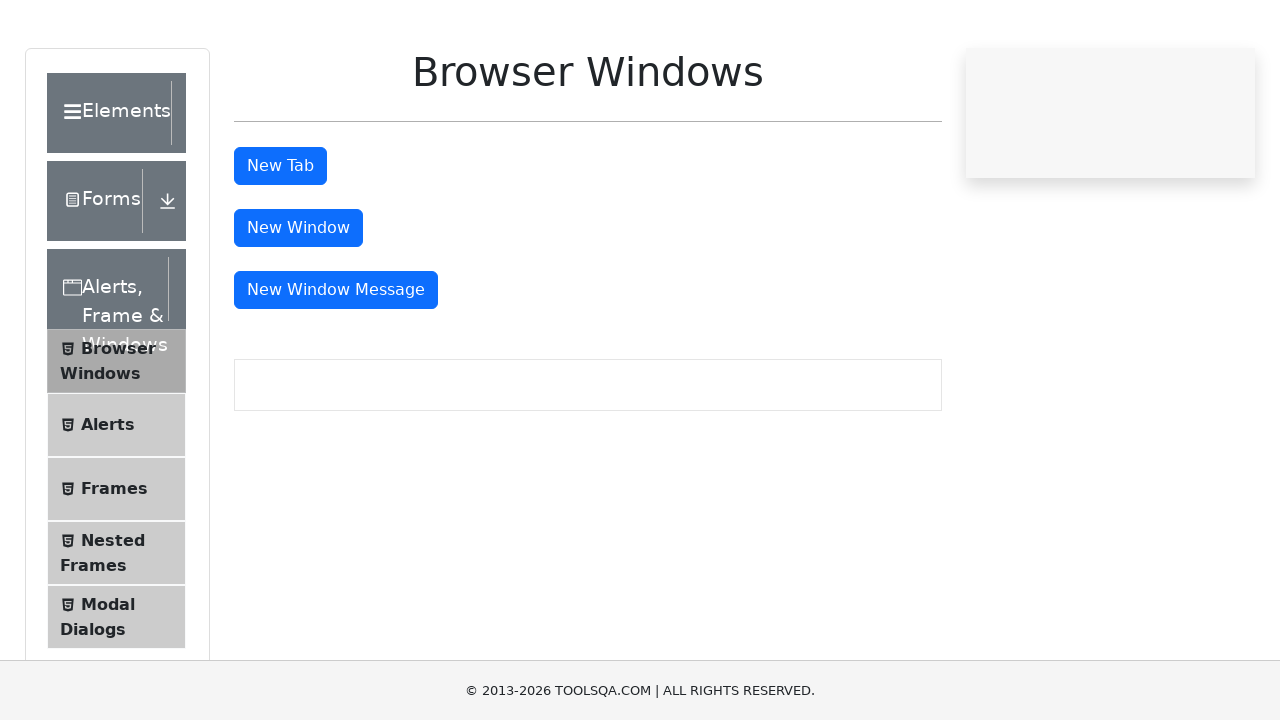

Navigated forward to next page
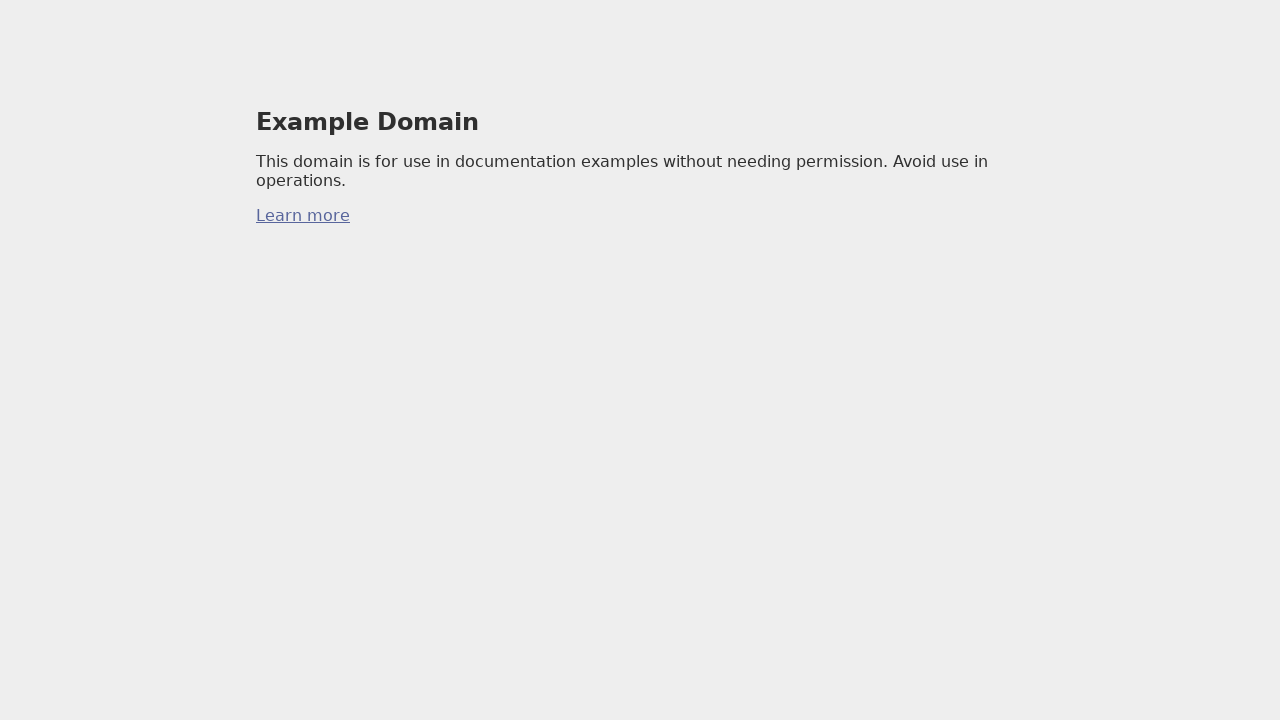

Refreshed the current page
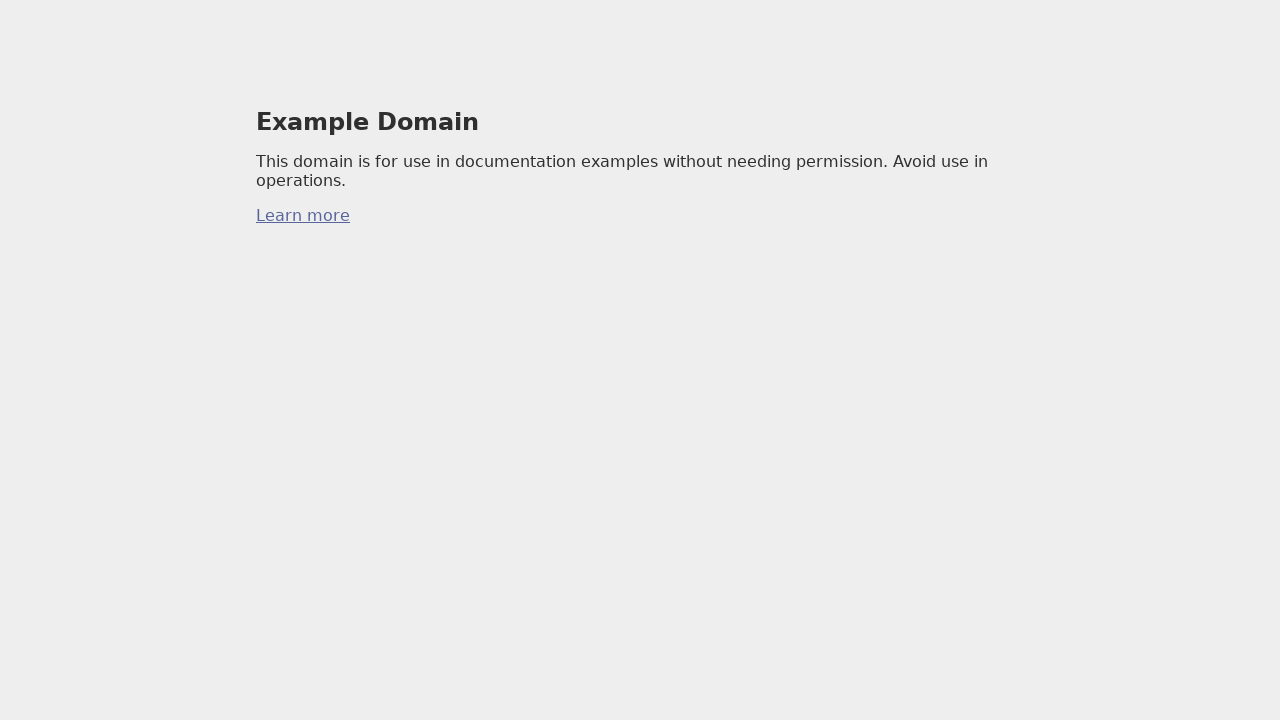

Maximized browser window to 1920x1080
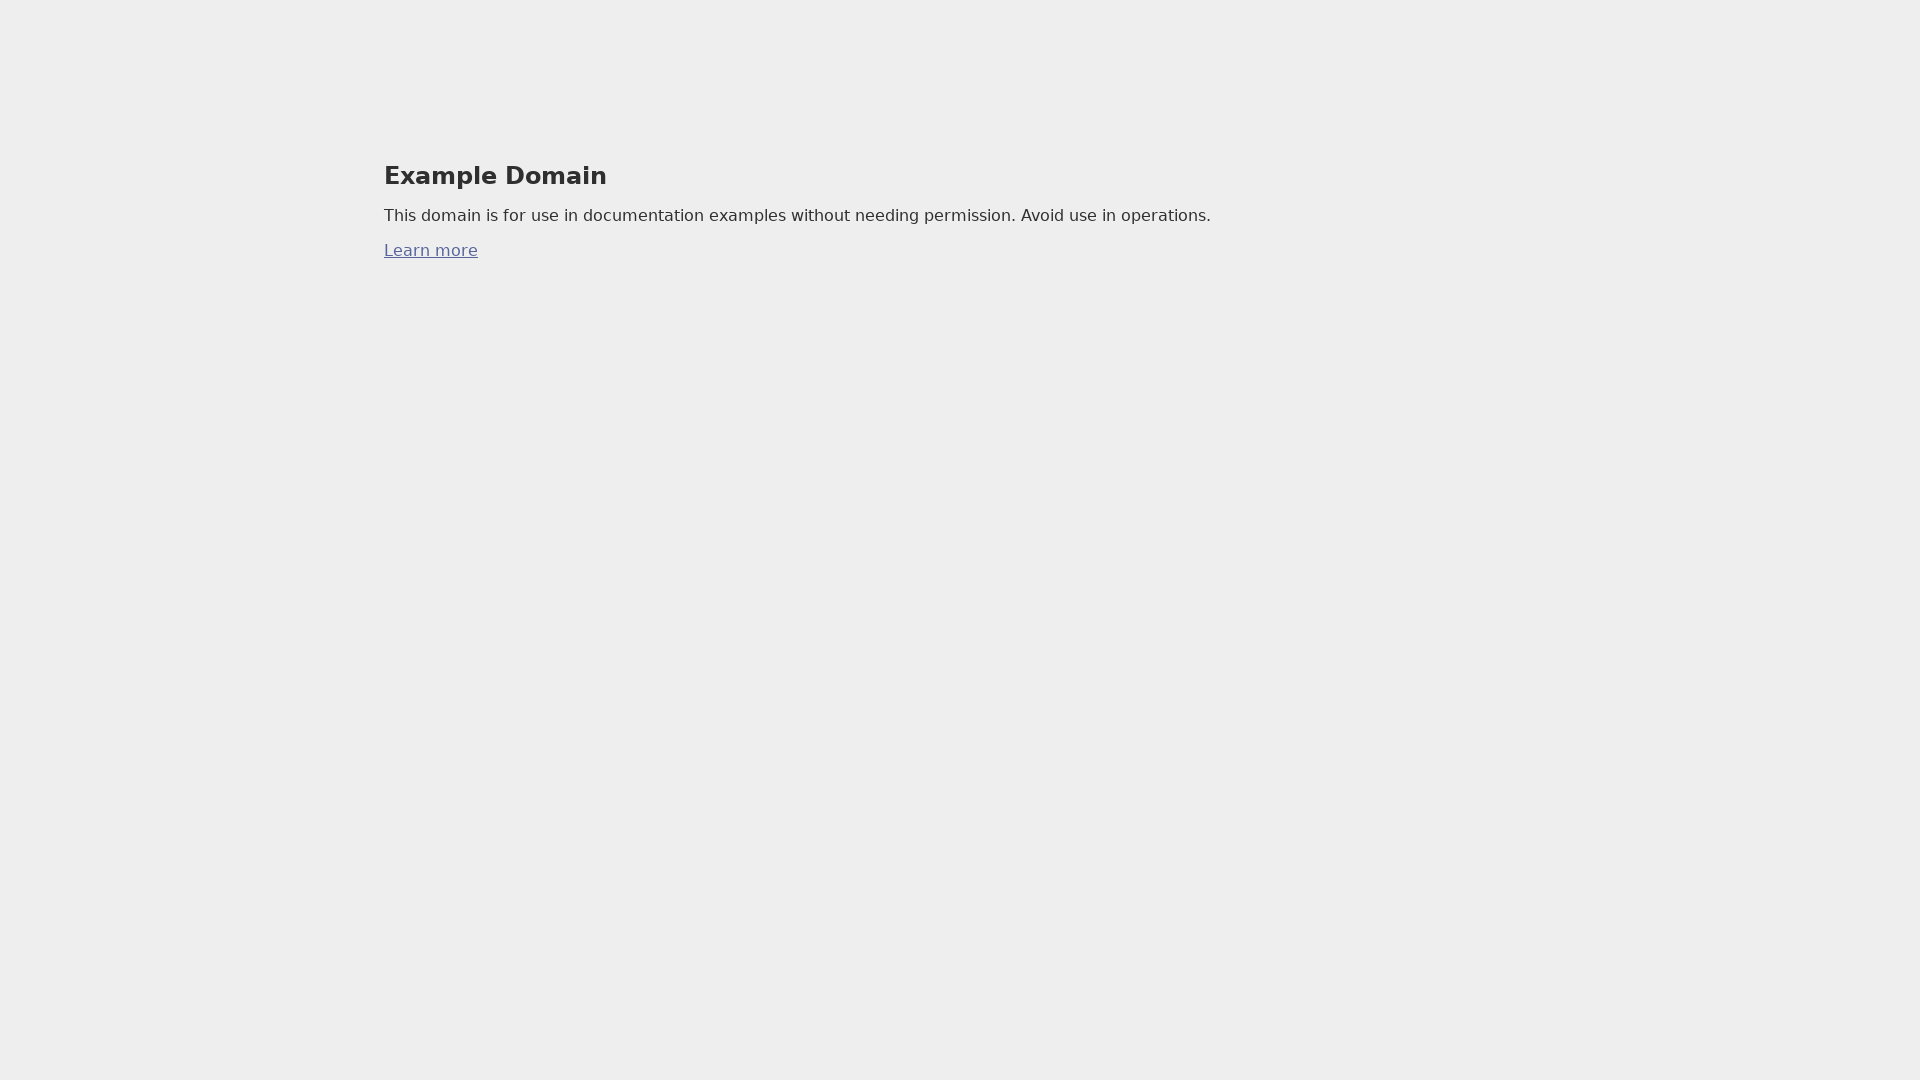

Retrieved page source content
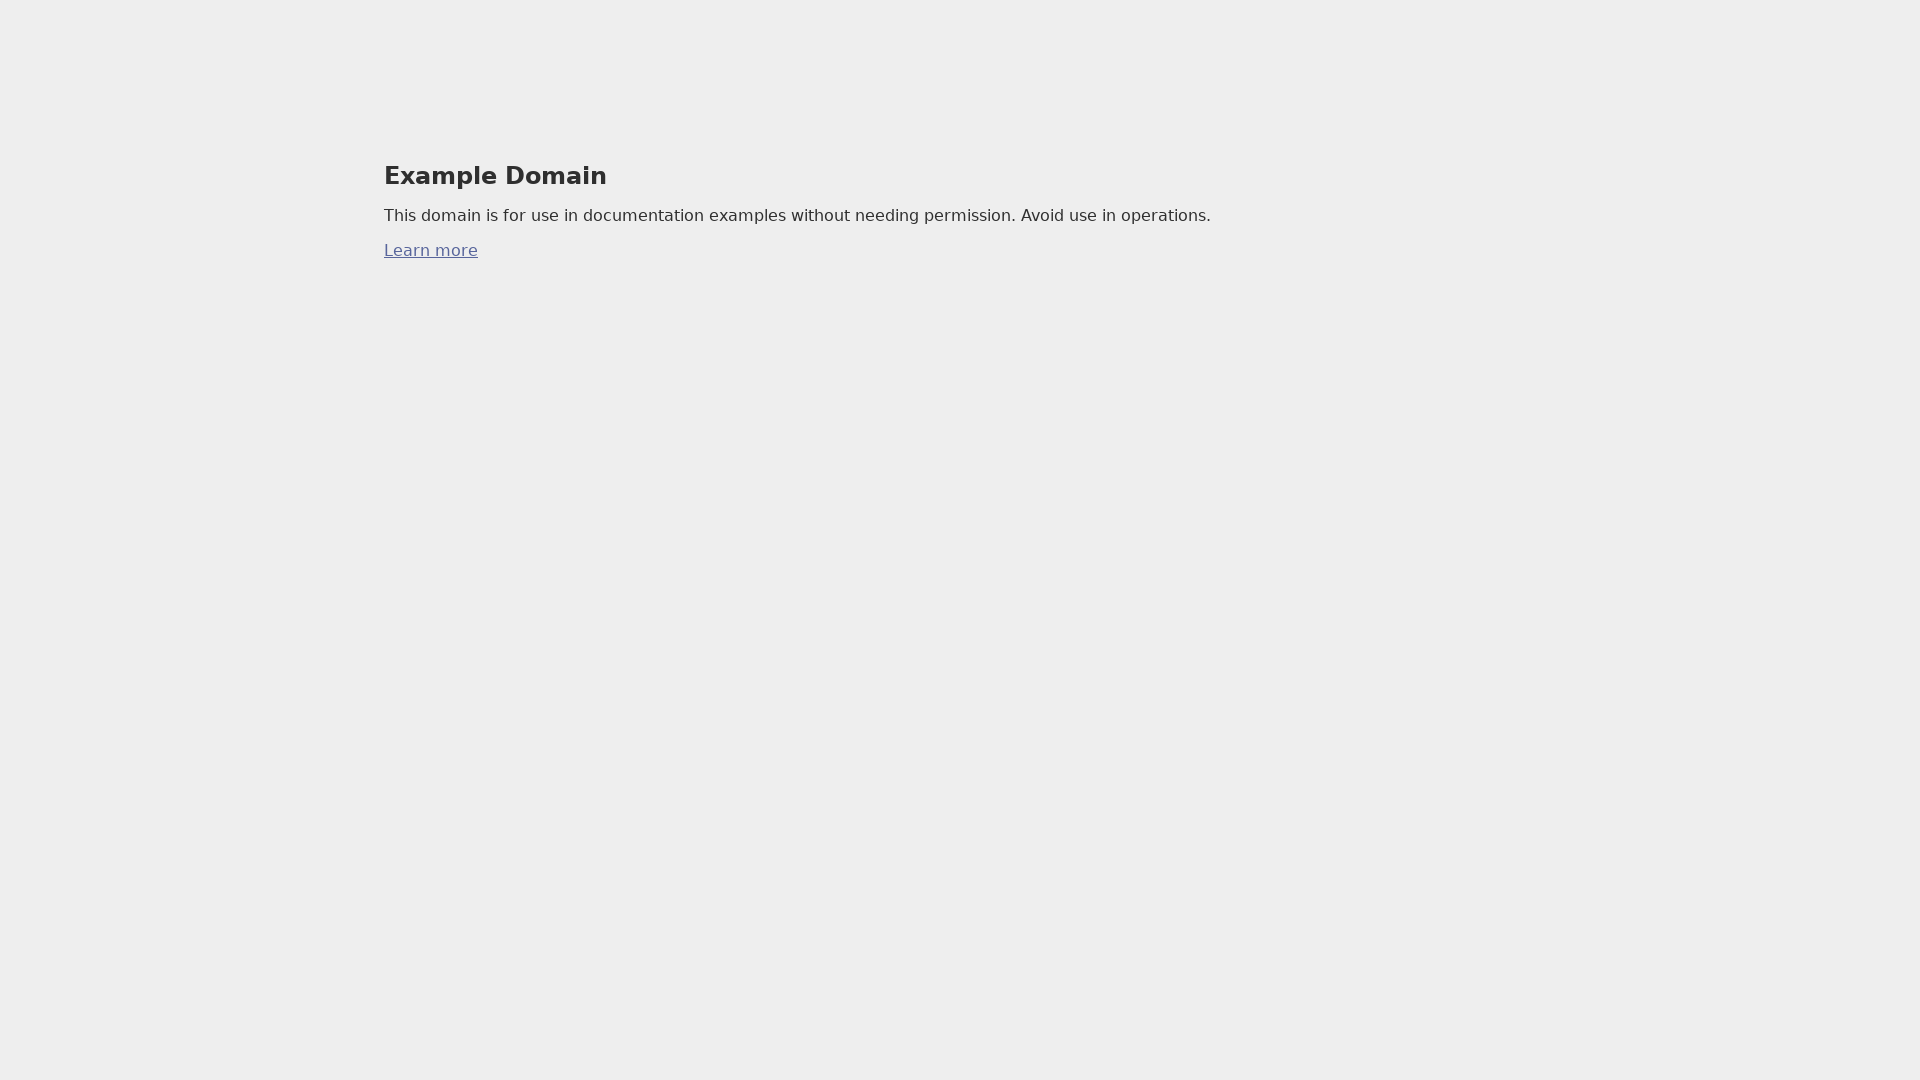

Printed first 300 characters of page source
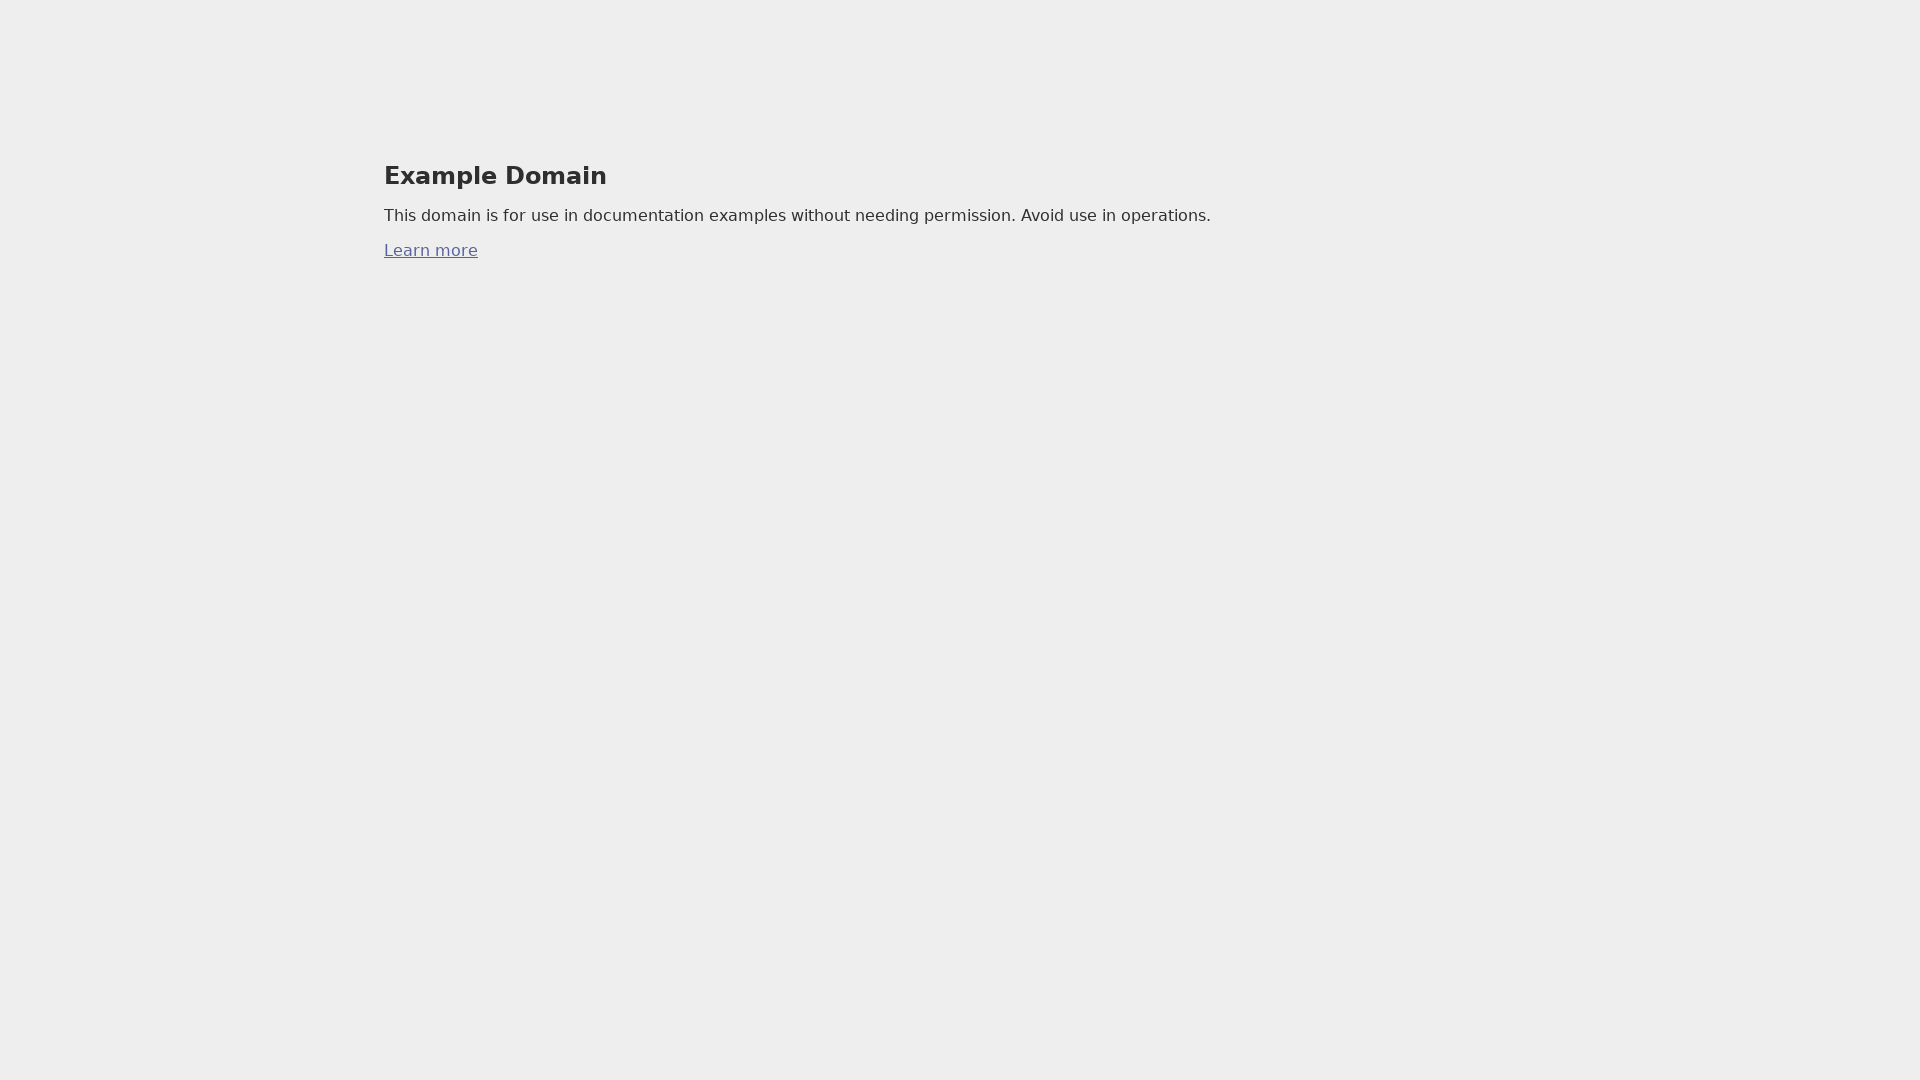

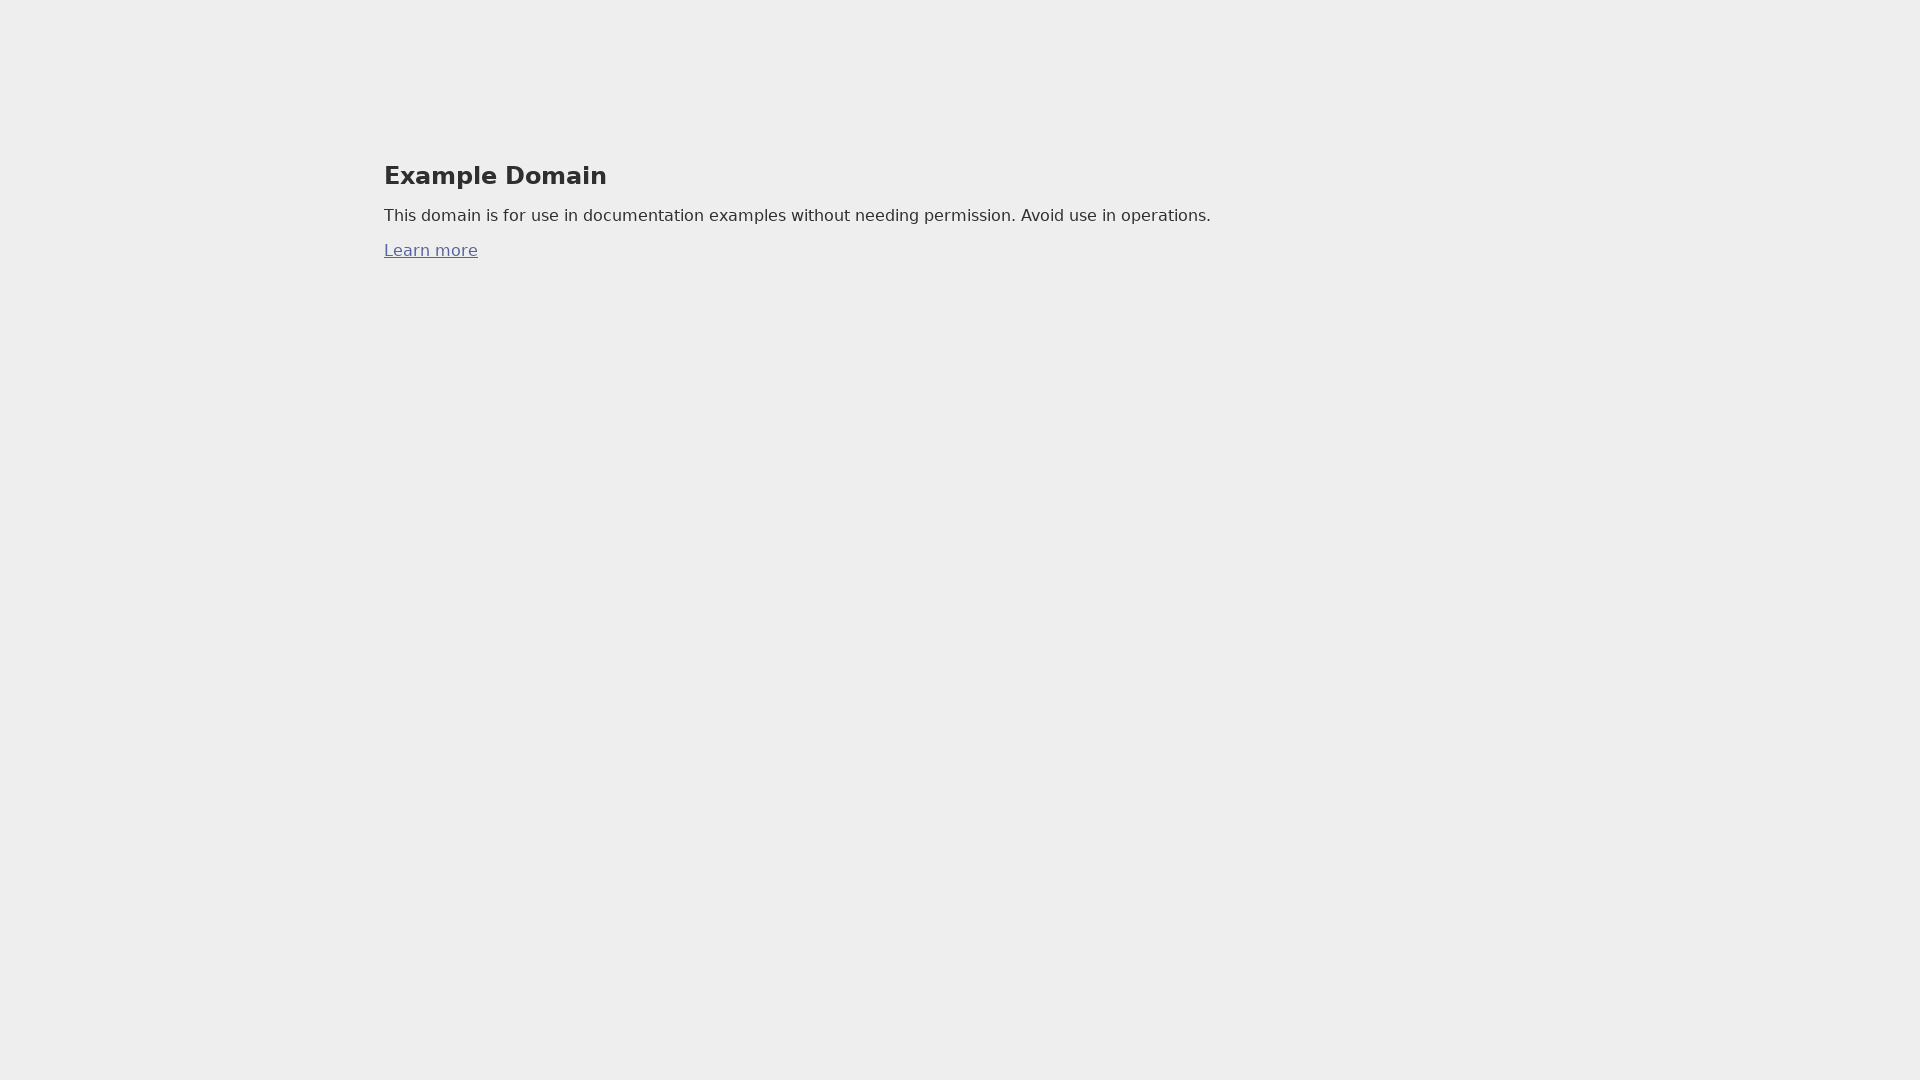